Tests dynamic loading example 2 where an element is rendered after clicking Start button, then verifies the message appears.

Starting URL: https://the-internet.herokuapp.com/dynamic_loading

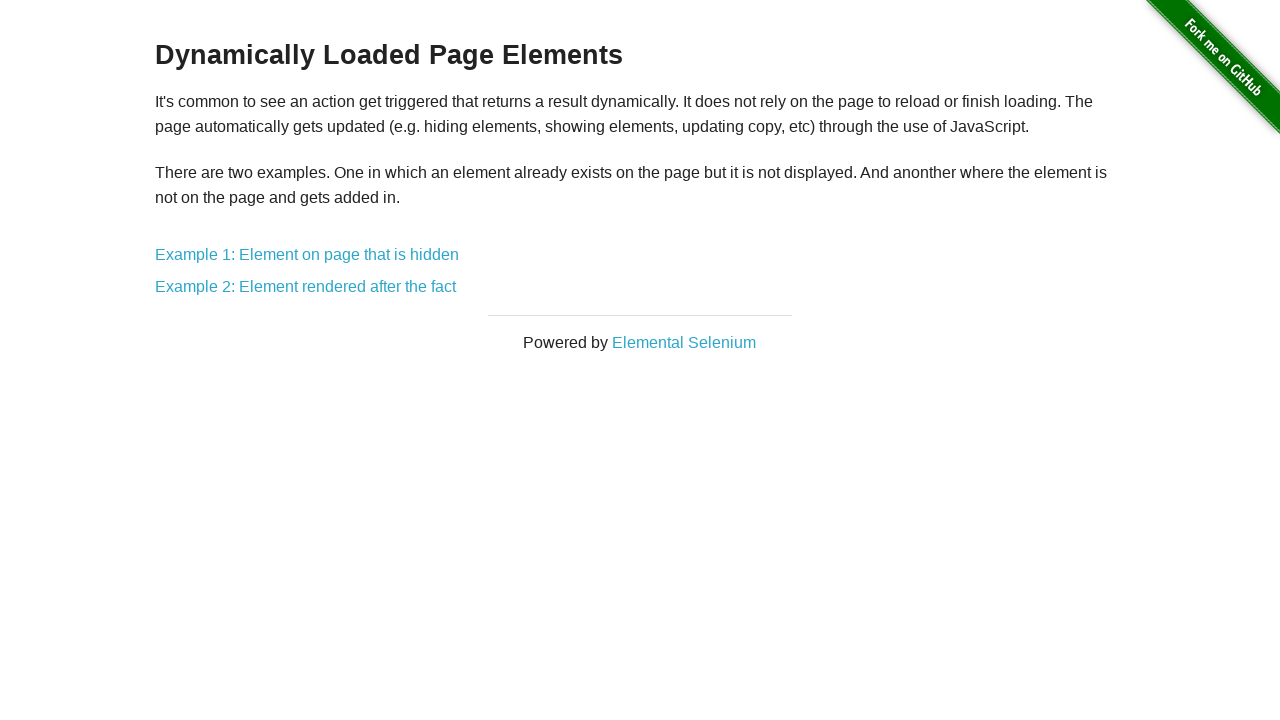

Clicked on Example 2 link at (306, 287) on a[href='/dynamic_loading/2']
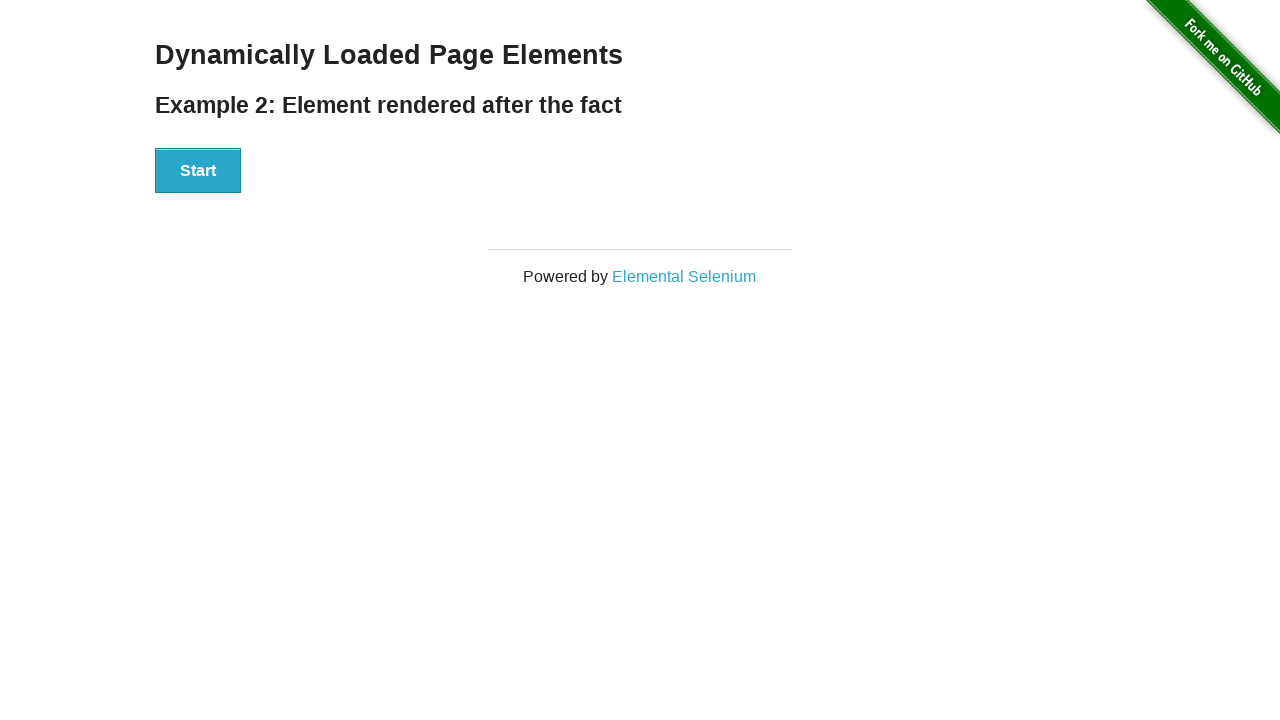

Clicked the Start button at (198, 171) on button:has-text('Start')
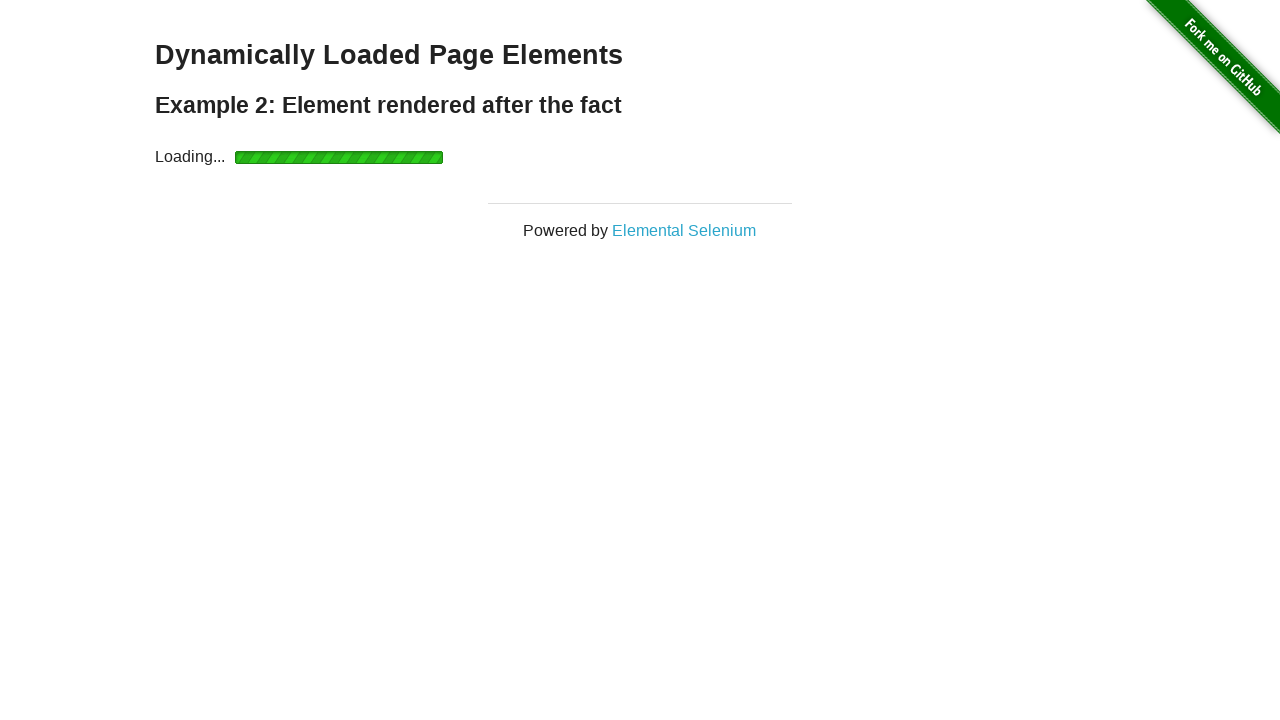

Waited for message element to become visible
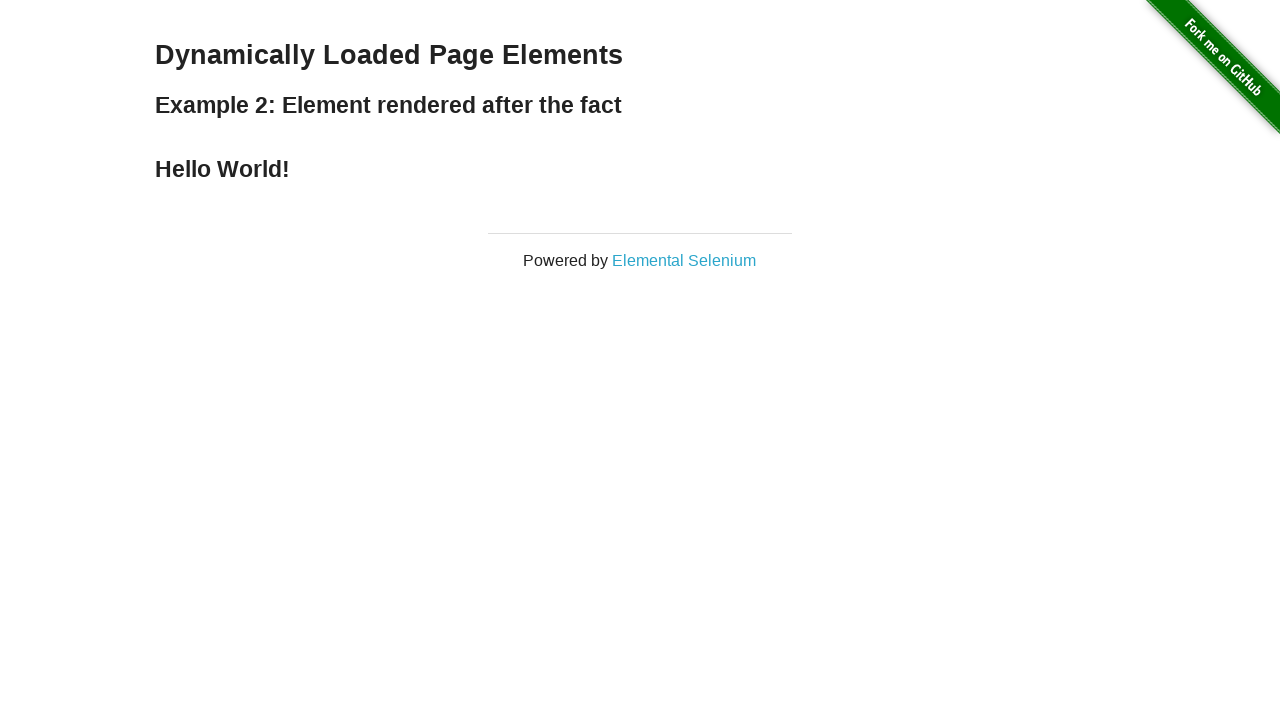

Located the message element
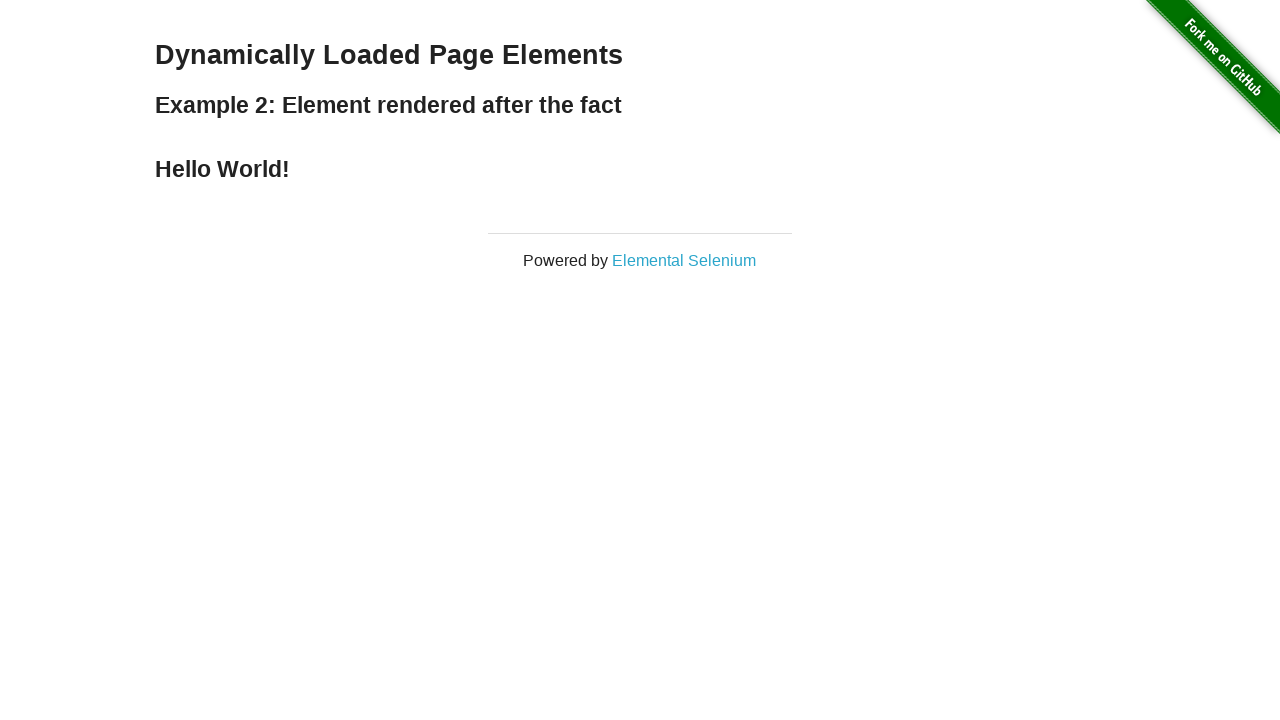

Verified message text is 'Hello World!'
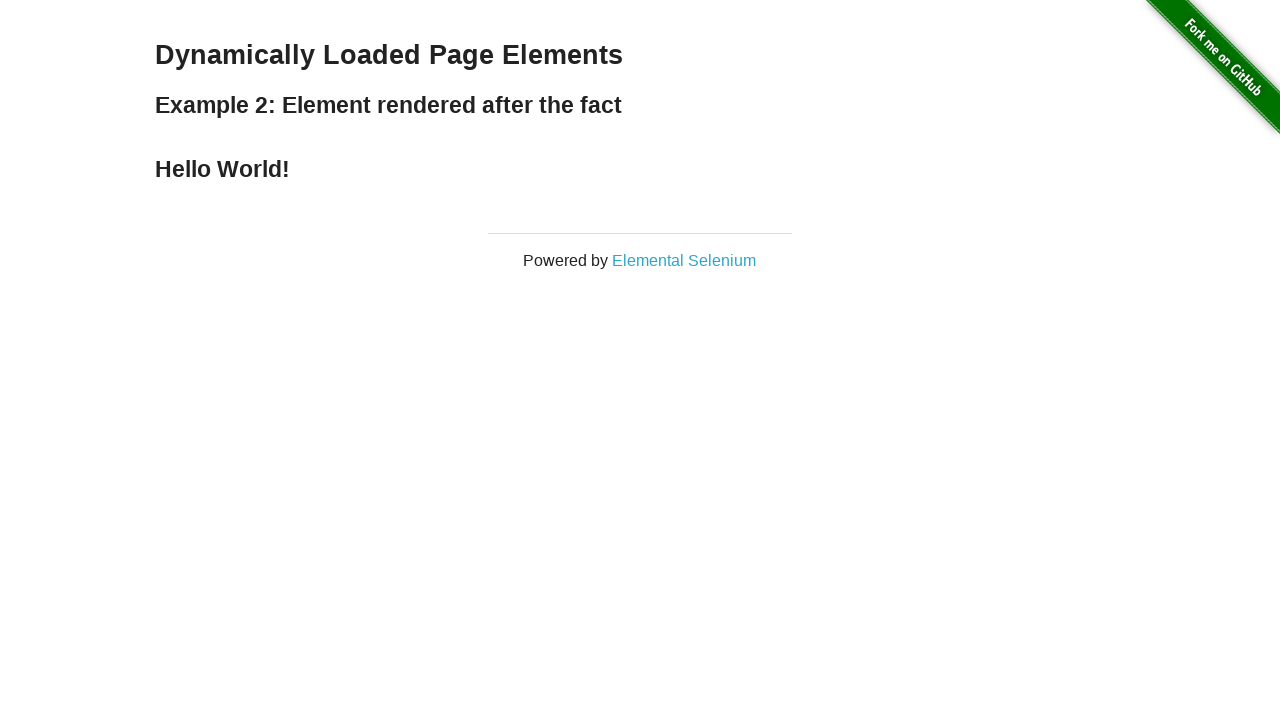

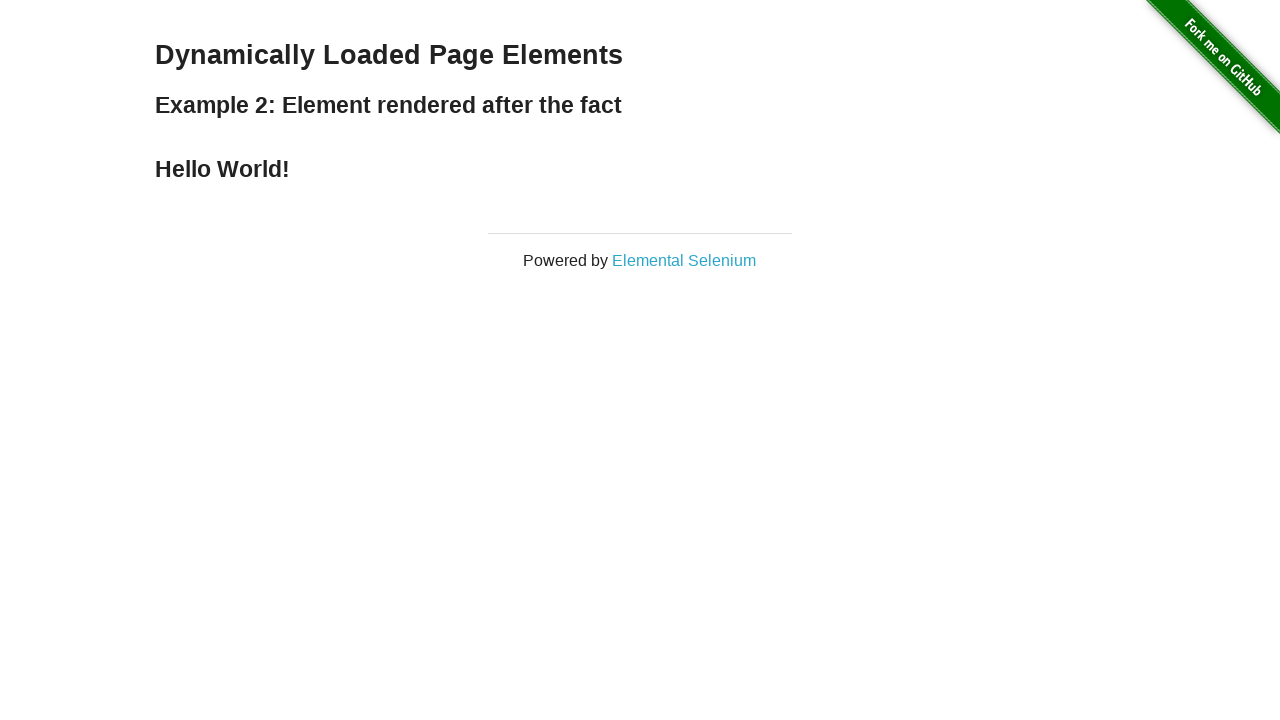